Tests browser window handling by clicking buttons that open new tabs and windows, then switching between them to verify the content and titles of the opened windows.

Starting URL: https://demoqa.com/browser-windows

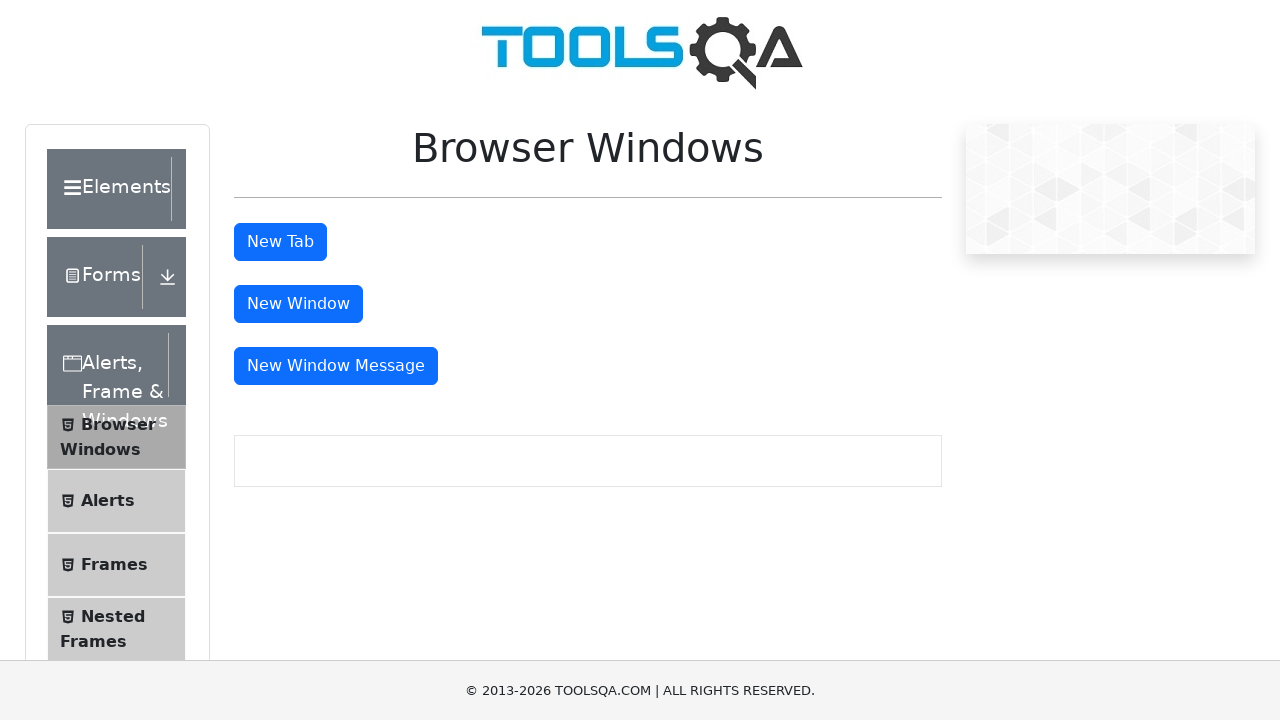

Clicked New Tab Button to open a new tab at (280, 242) on button#tabButton
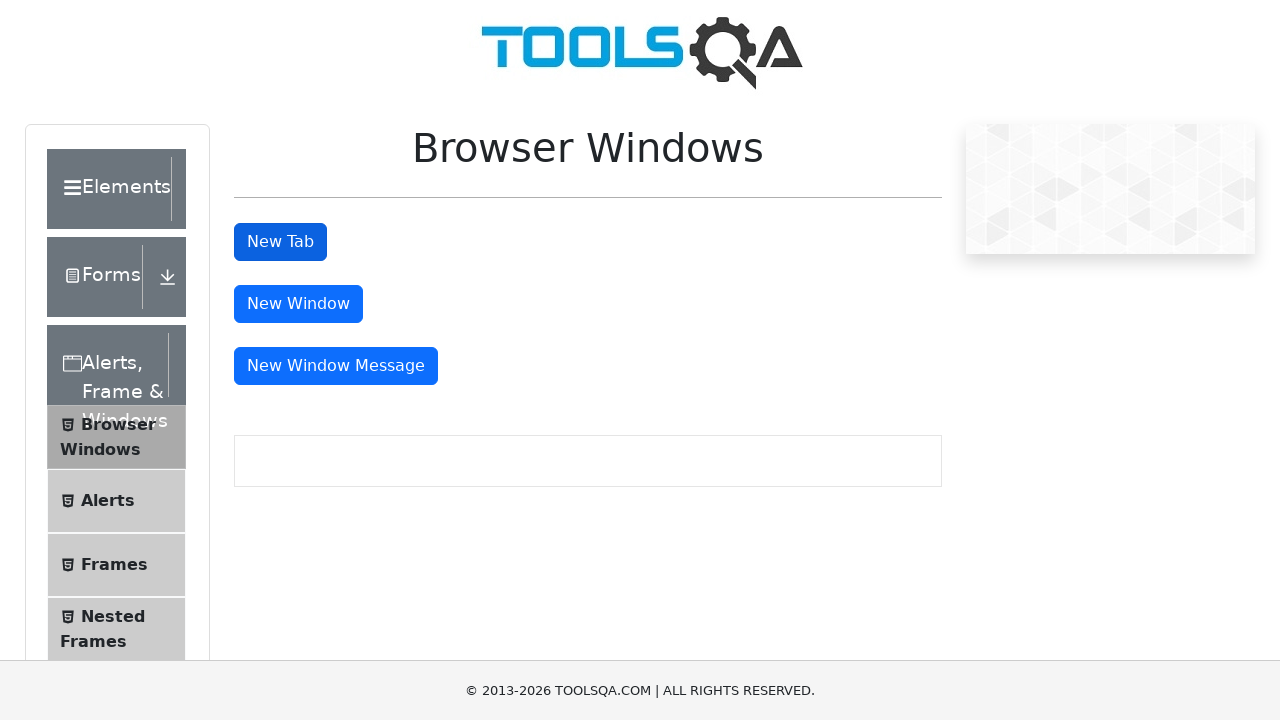

Waited 1 second for new tab to open
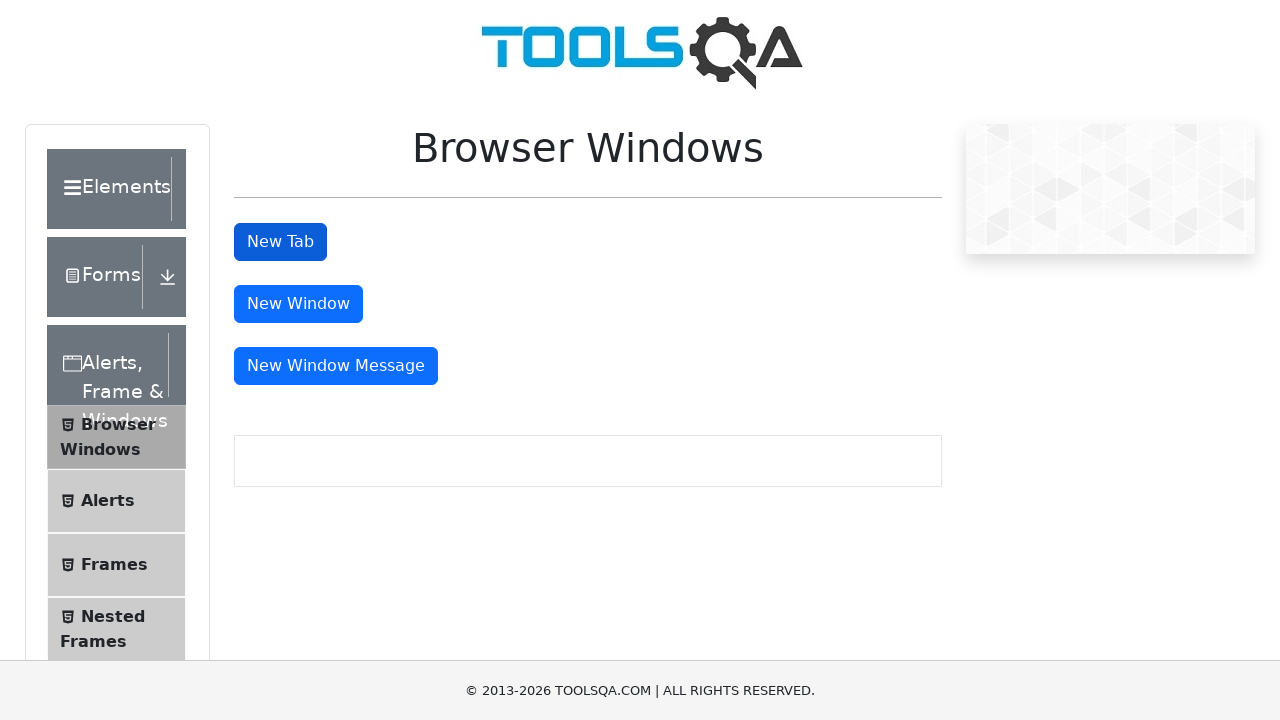

Retrieved all open pages from context
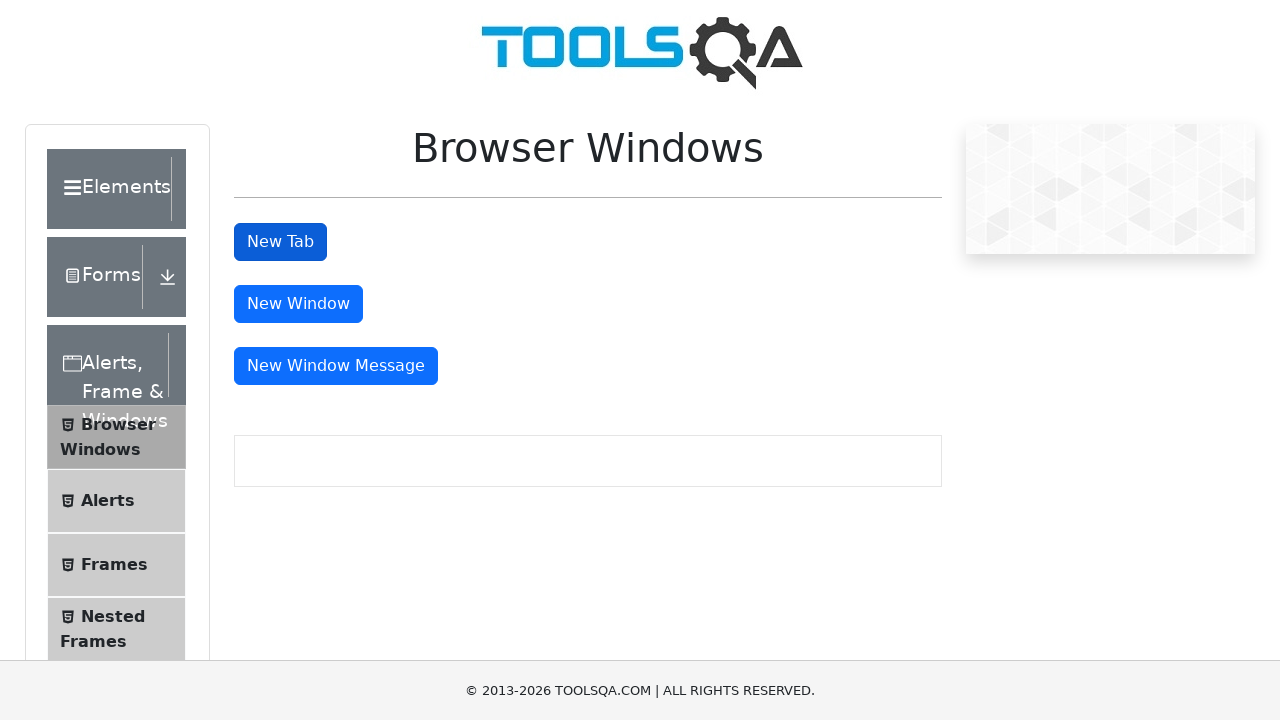

Clicked New Window Button to open a new window at (298, 304) on #windowButton
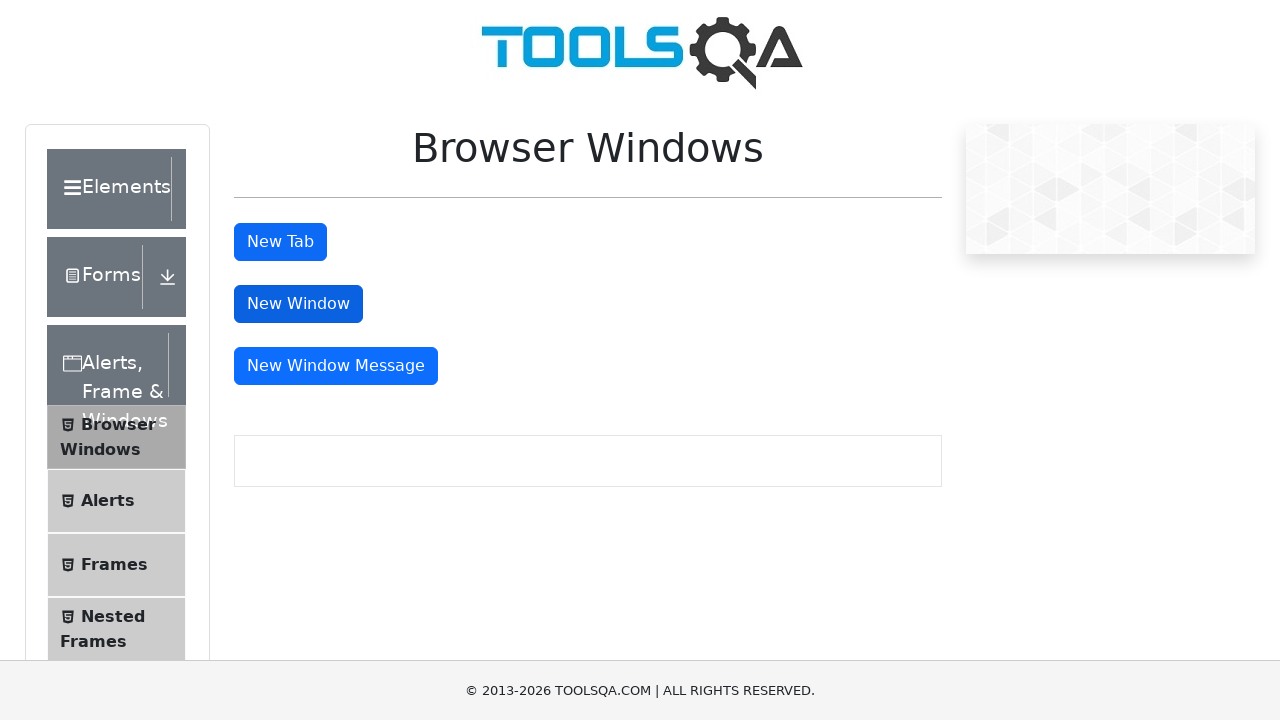

Waited 1 second for new window to open
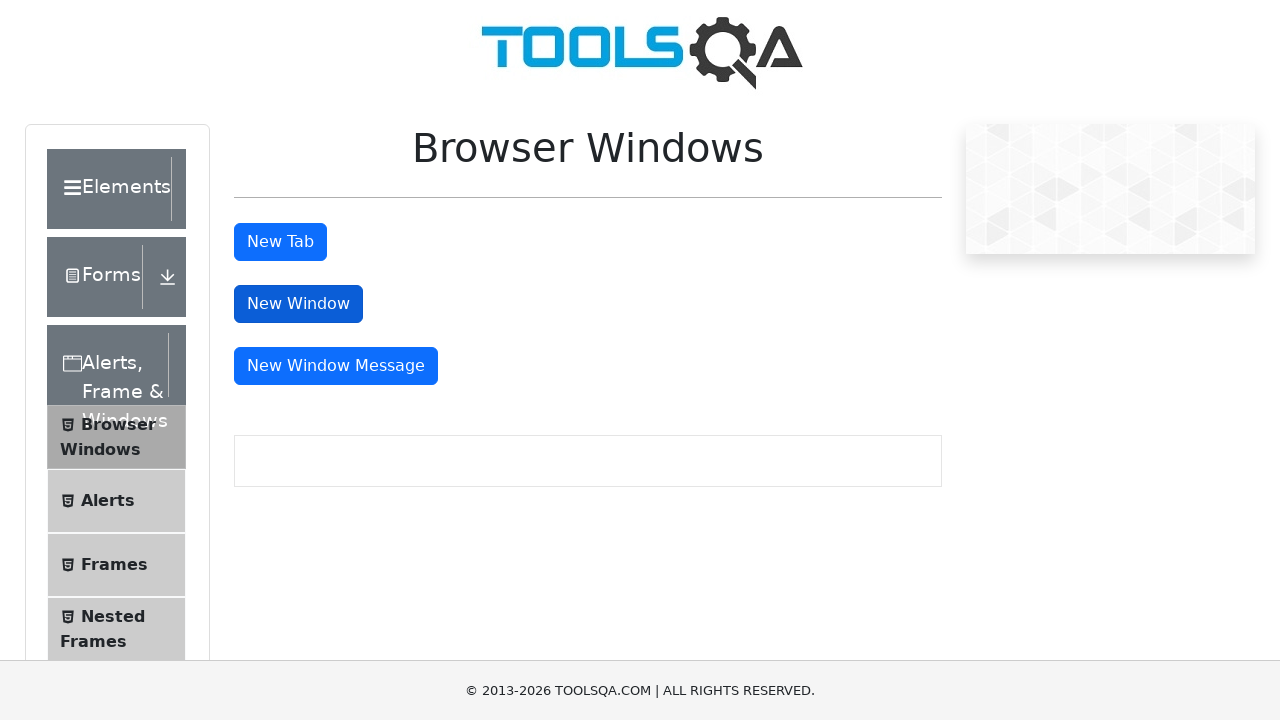

Retrieved all open pages from context after window opened
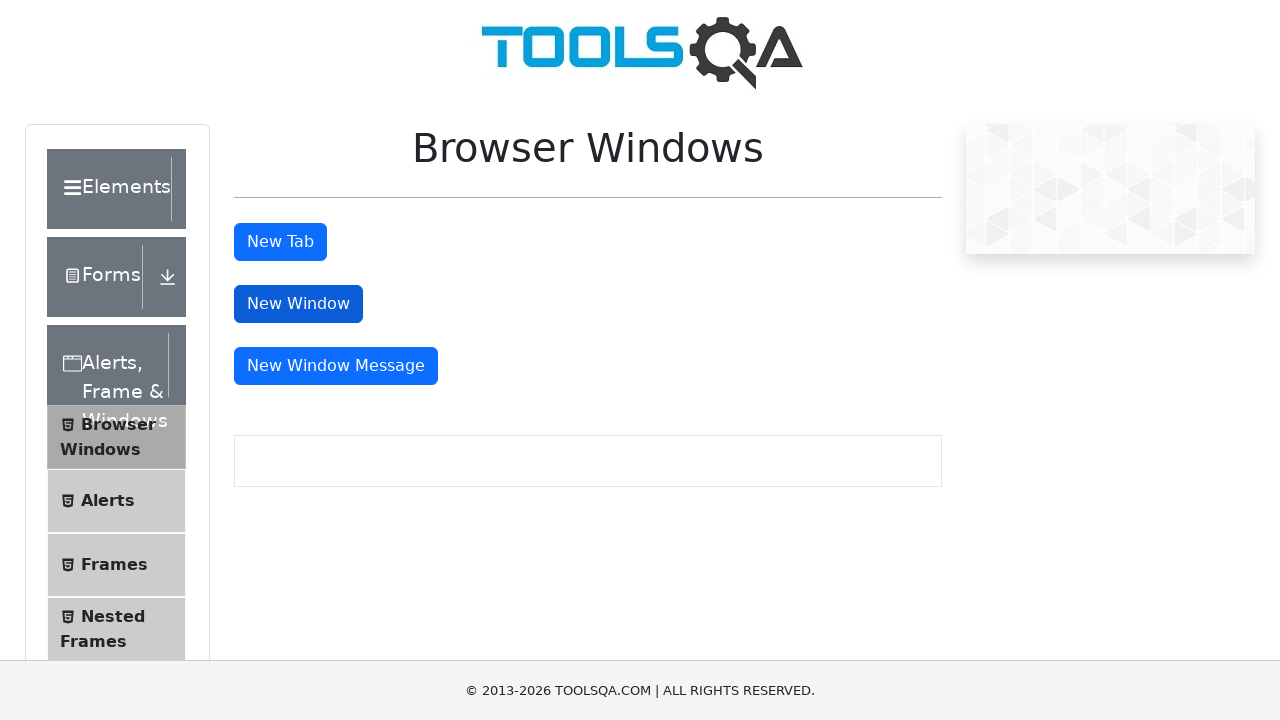

Waited for sample heading element in child window
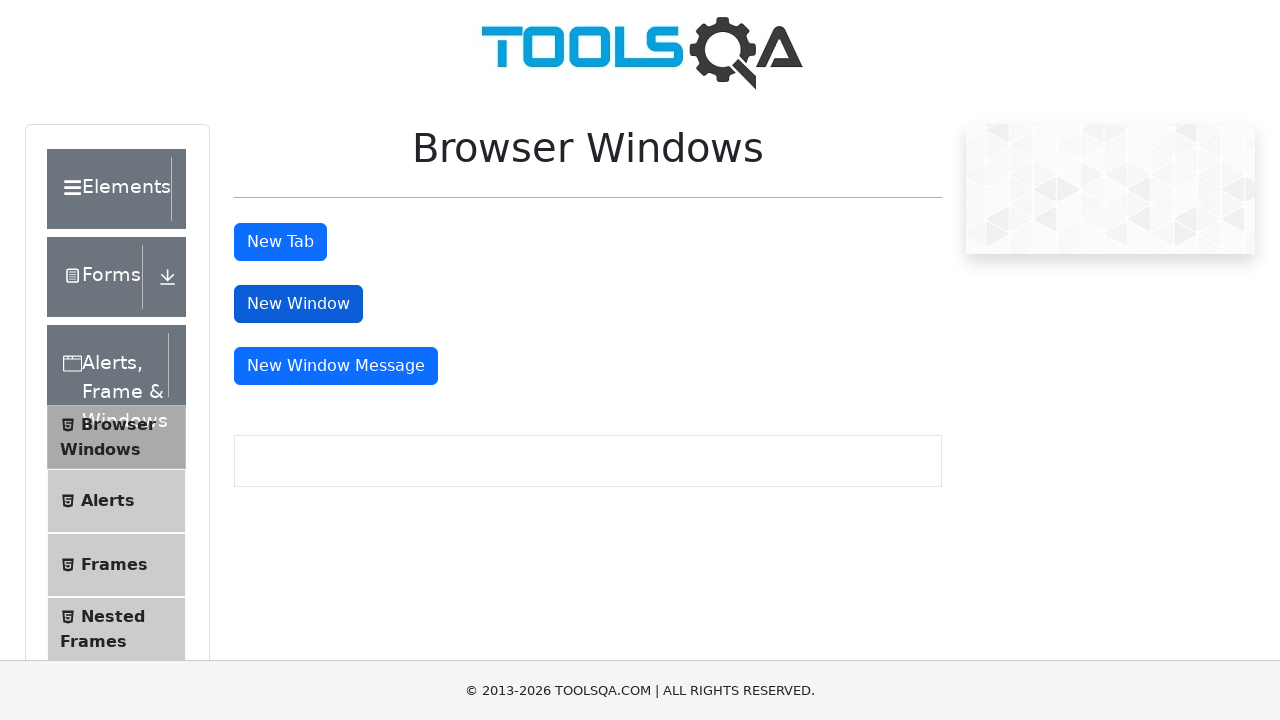

Retrieved heading text from child window: This is a sample page
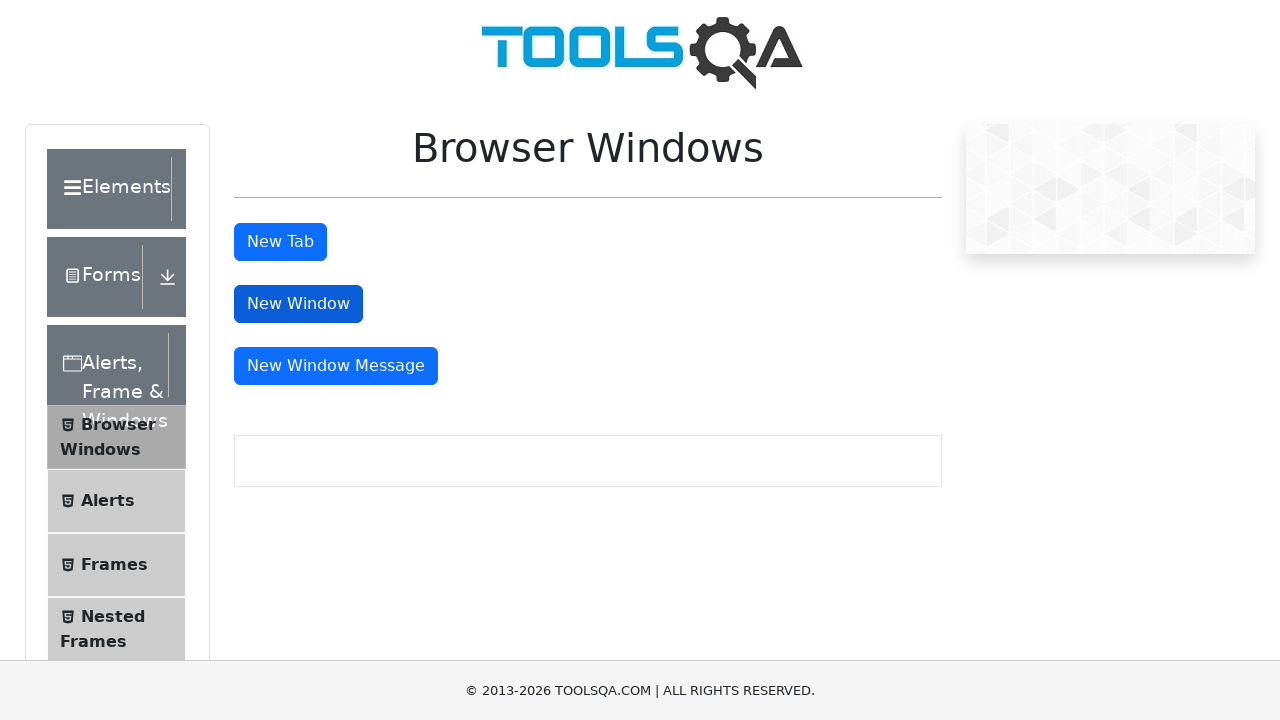

Waited for sample heading element in child window
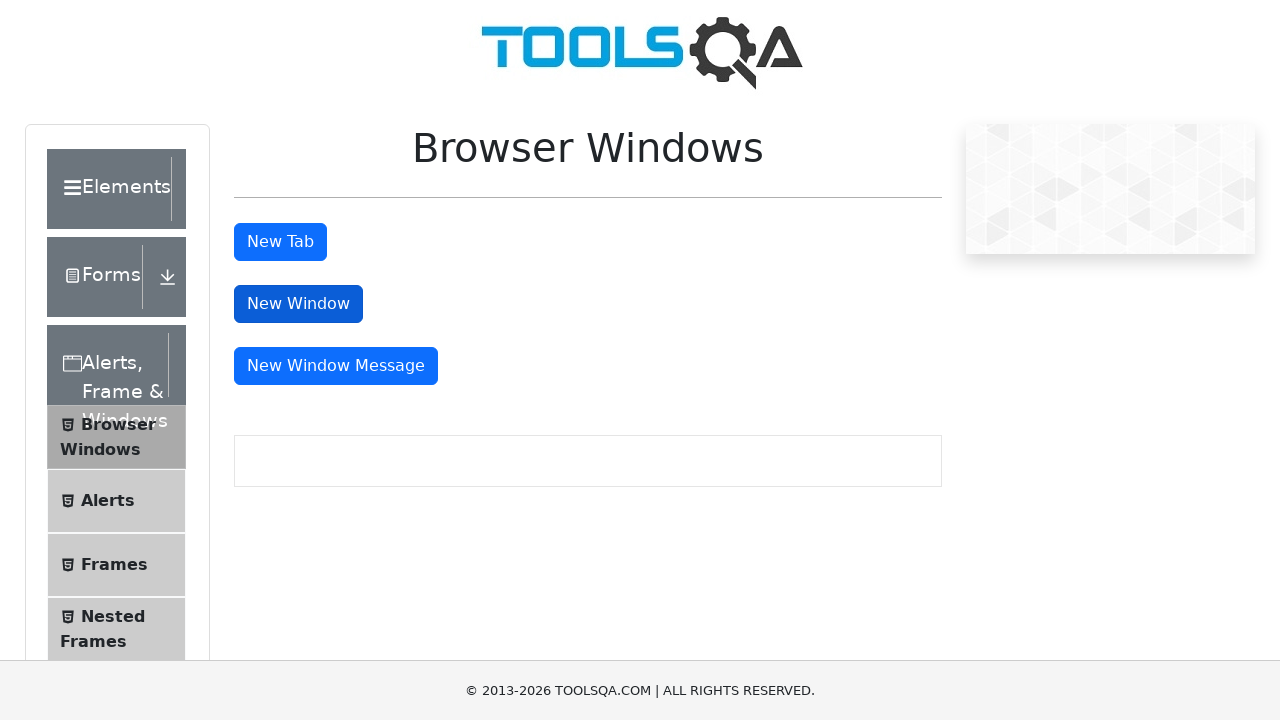

Retrieved heading text from child window: This is a sample page
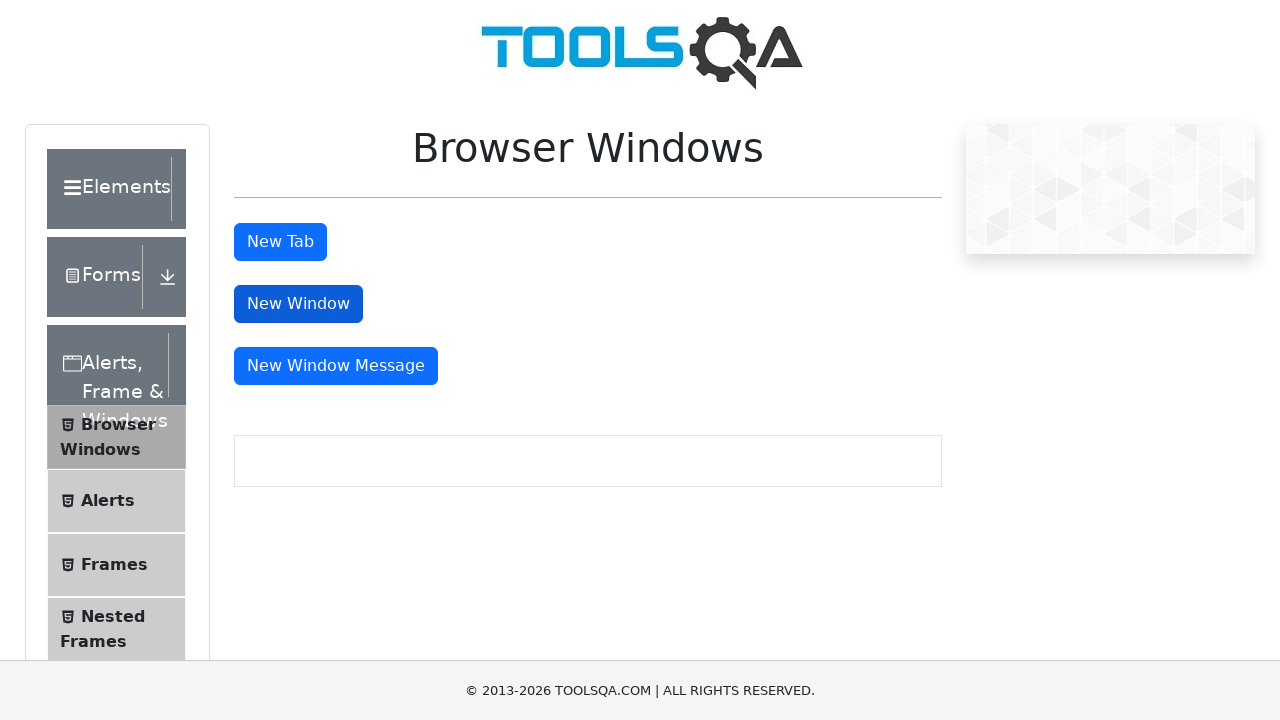

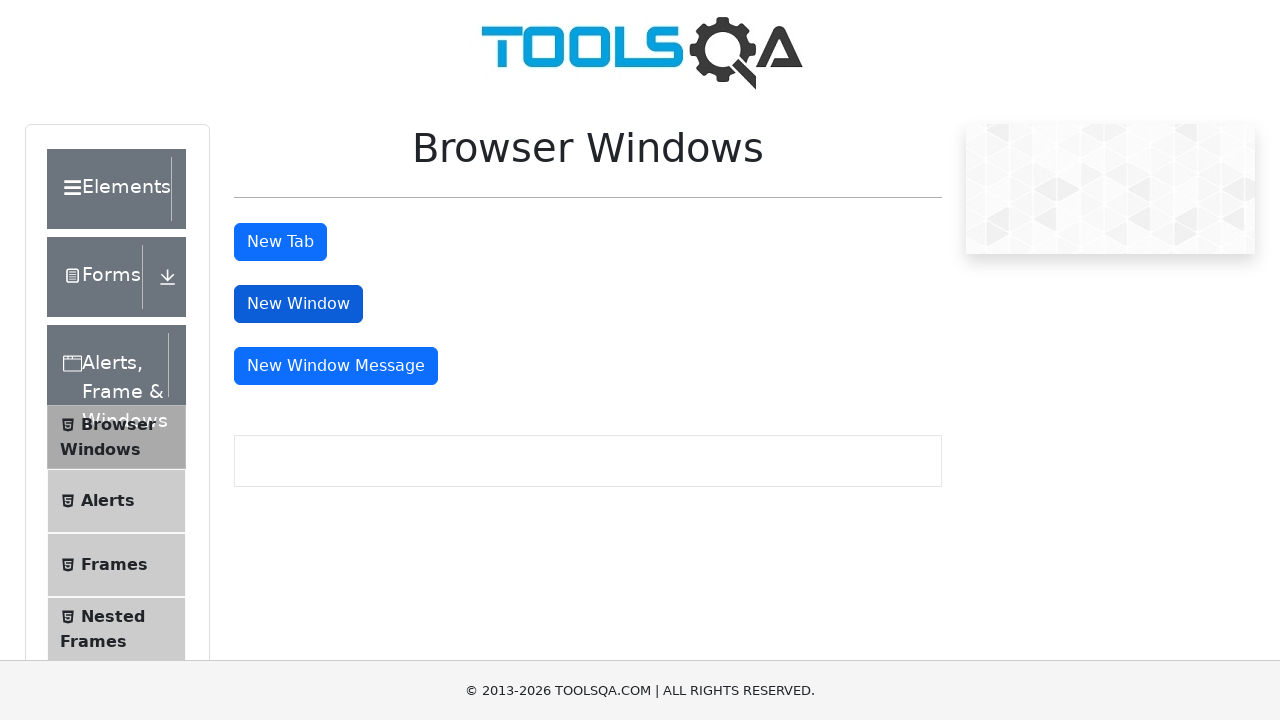